Tests that empty checkout form shows validation error

Starting URL: https://www.saucedemo.com

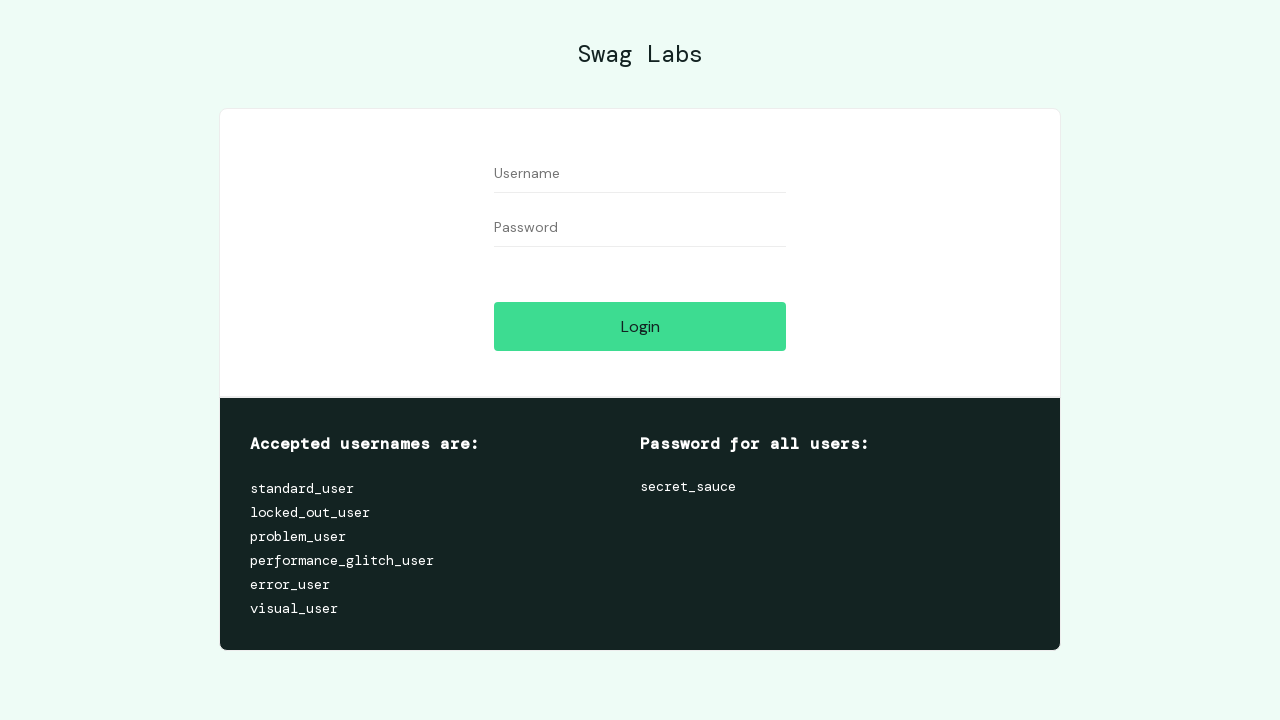

Filled username field with 'standard_user' on #user-name
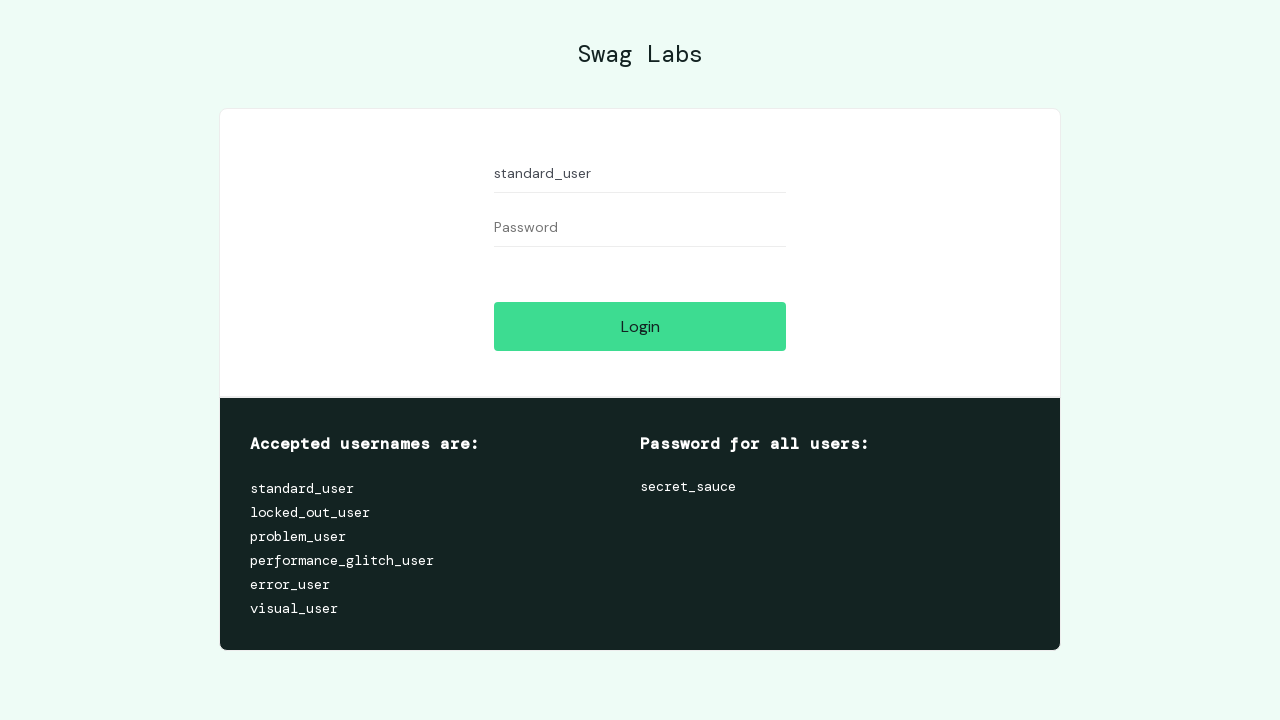

Filled password field with 'secret_sauce' on #password
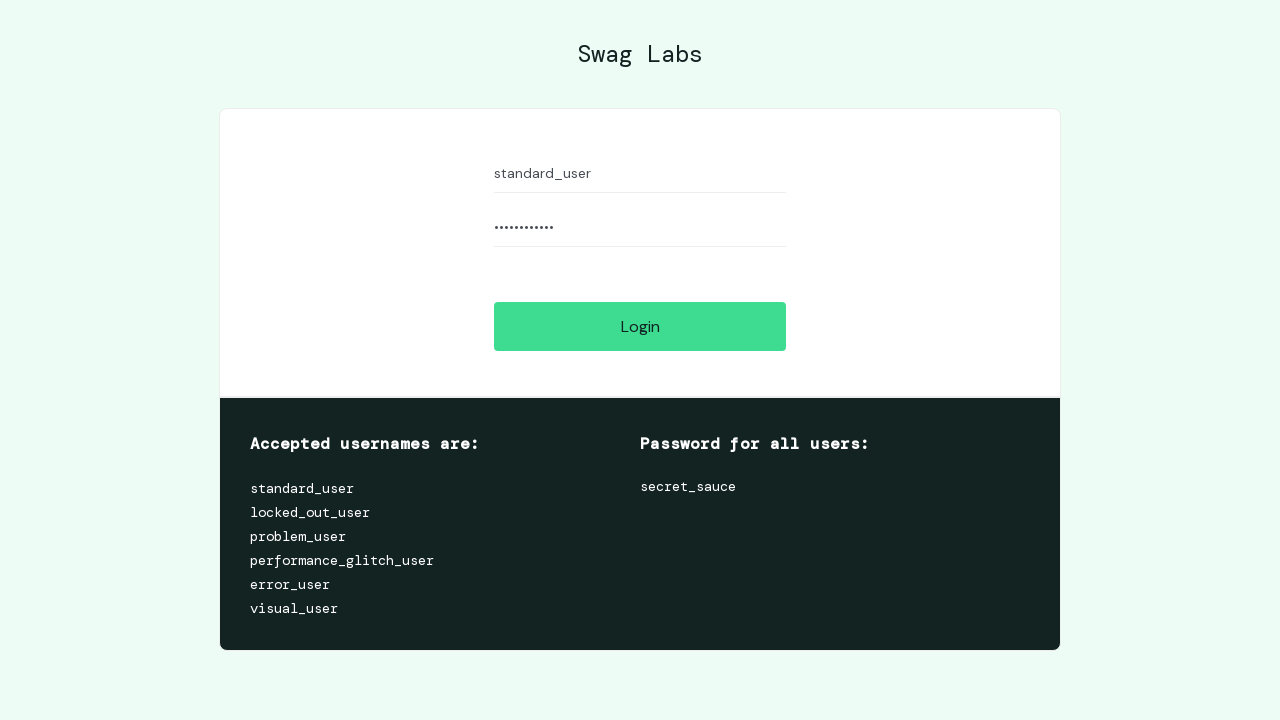

Clicked login button to authenticate at (640, 326) on #login-button
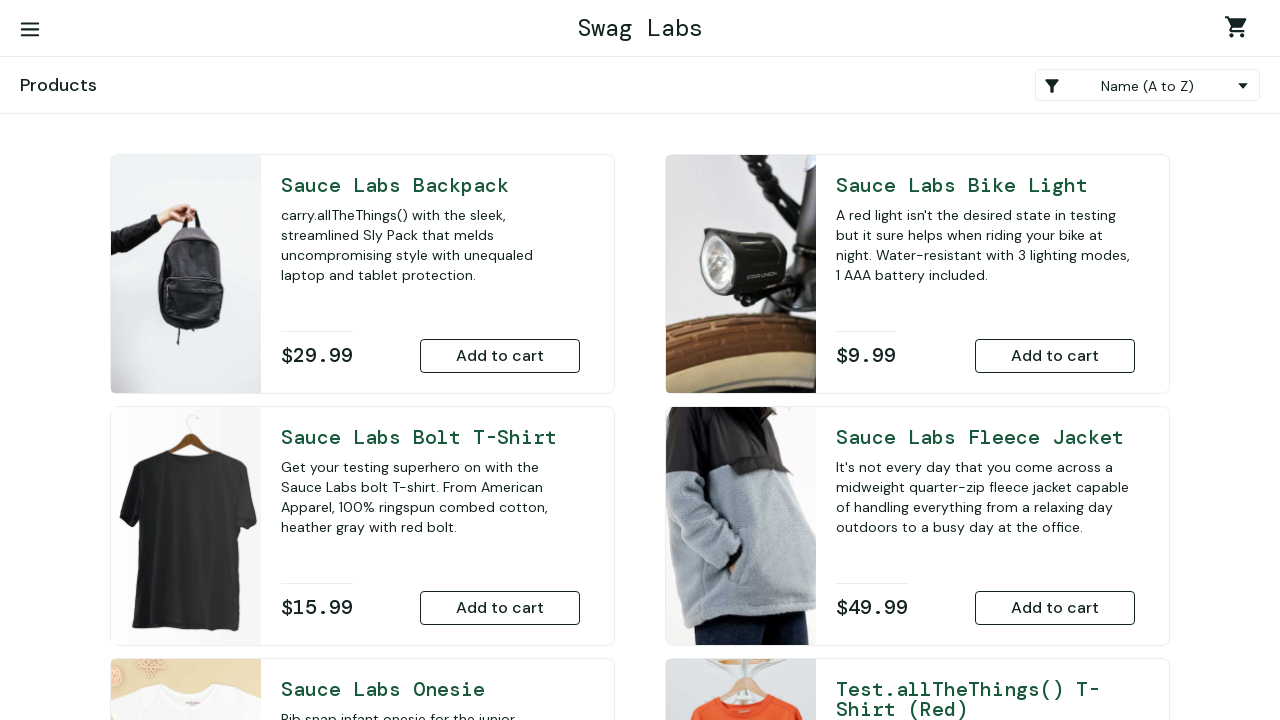

Added Sauce Labs backpack to cart at (500, 356) on [data-test='add-to-cart-sauce-labs-backpack']
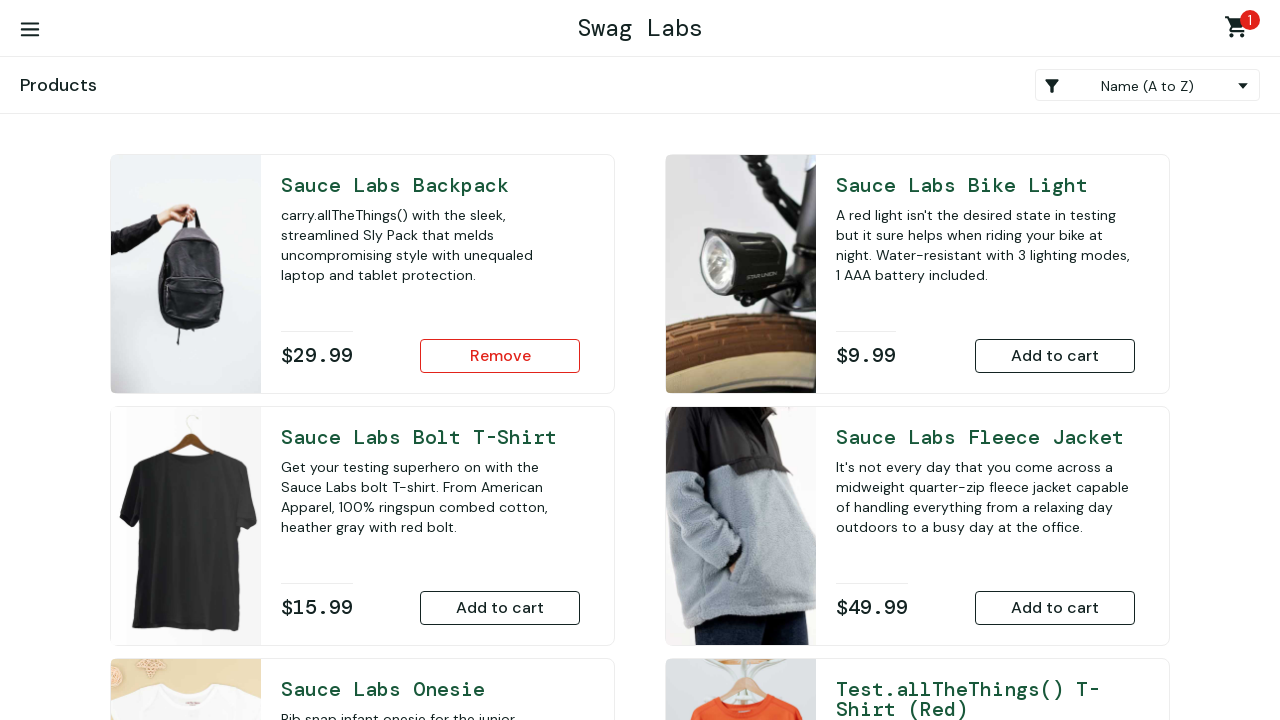

Clicked shopping cart link to view cart at (1240, 30) on .shopping_cart_link
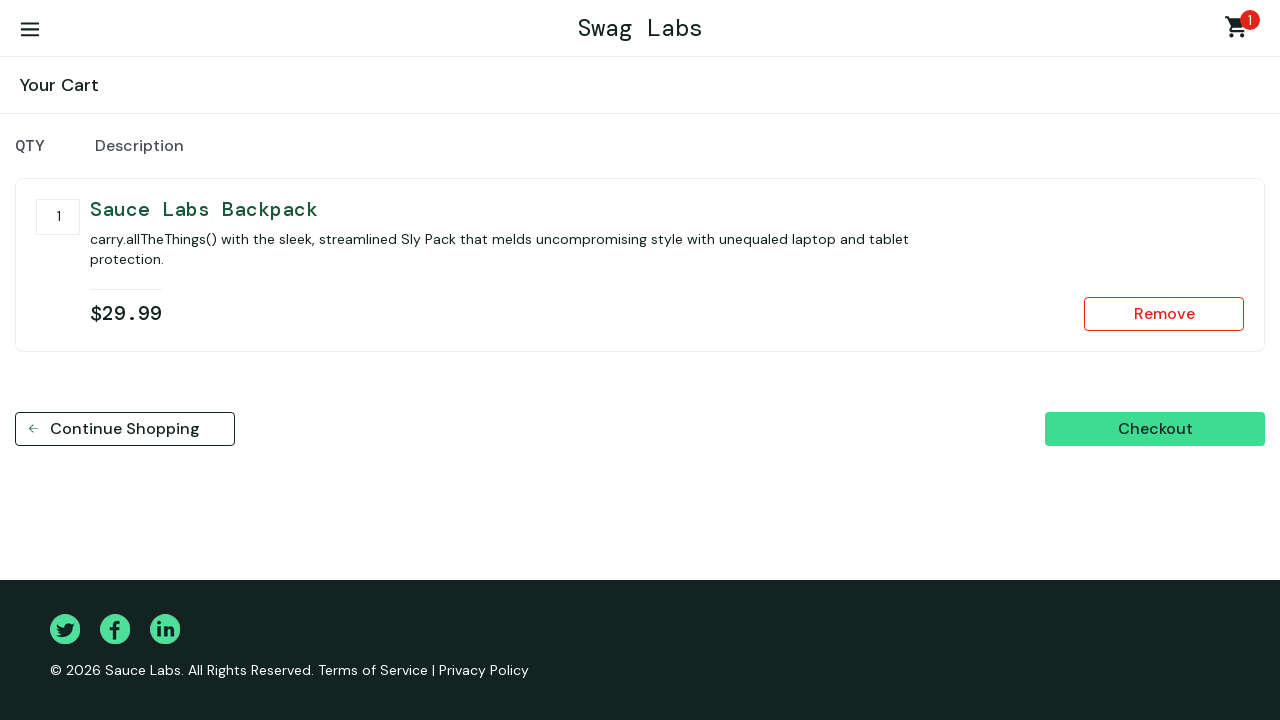

Clicked checkout button to start checkout process at (1155, 429) on [data-test='checkout']
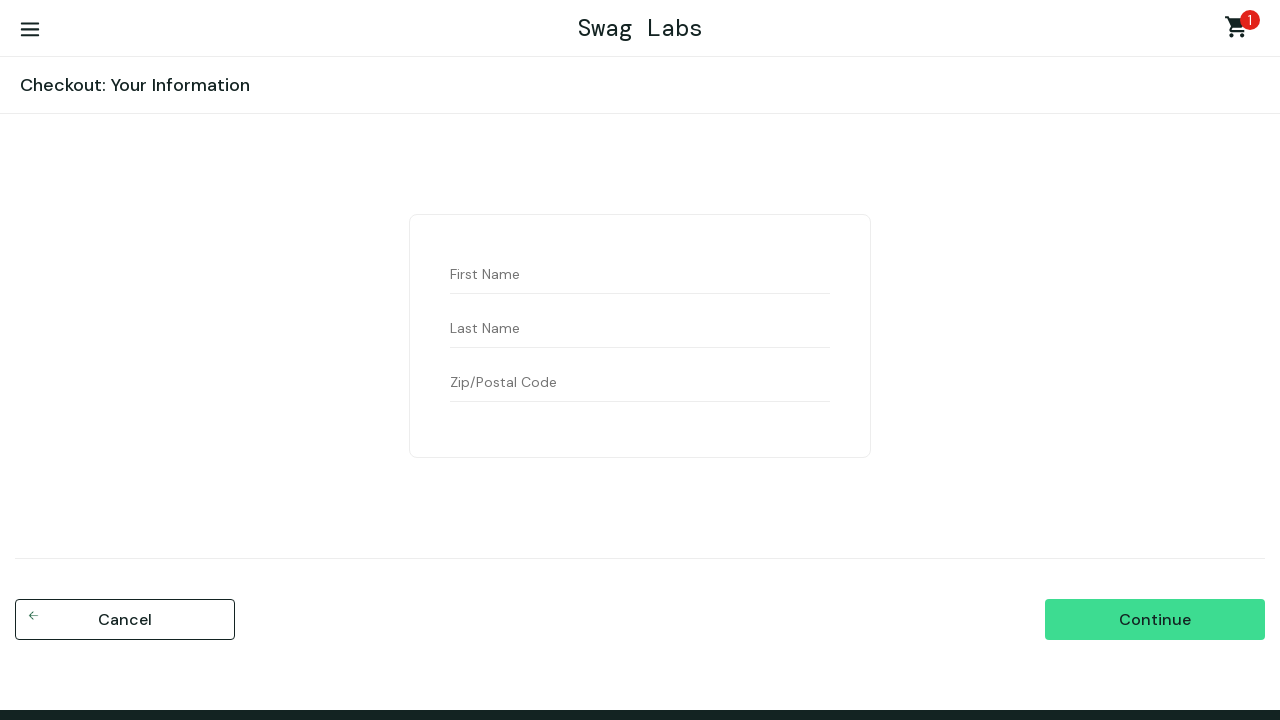

Left first name field empty on [data-test='firstName']
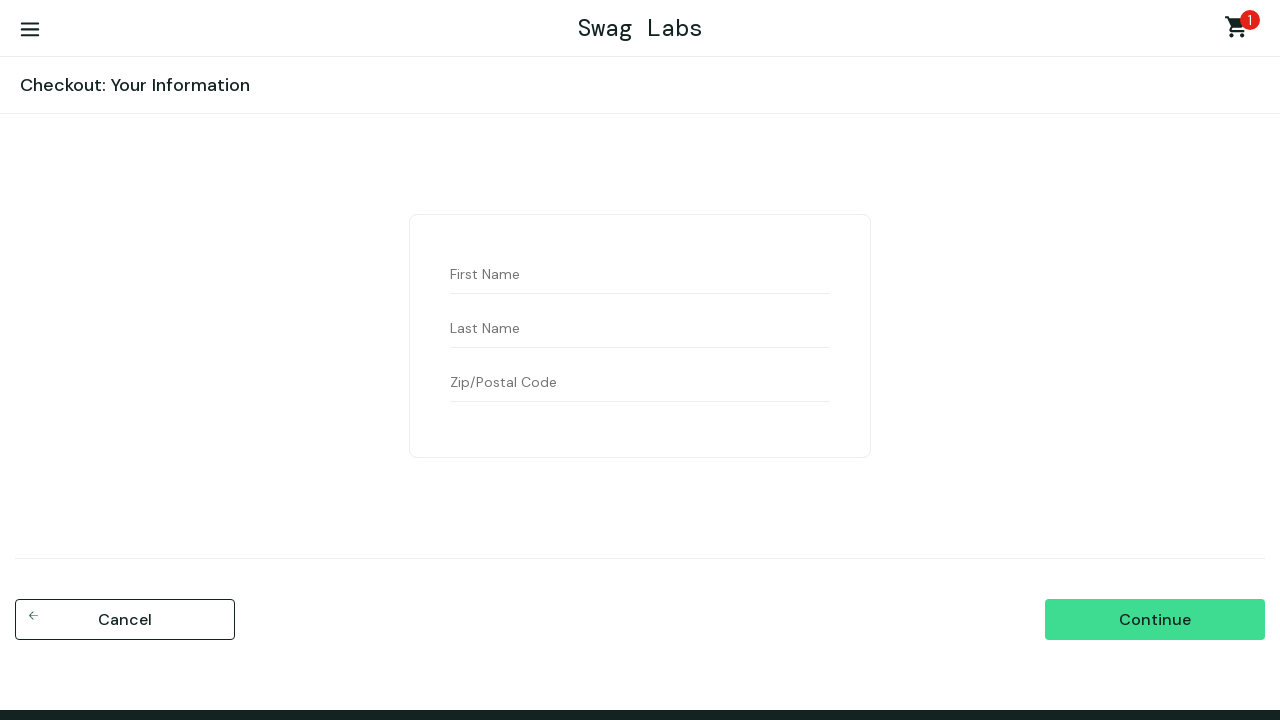

Left last name field empty on [data-test='lastName']
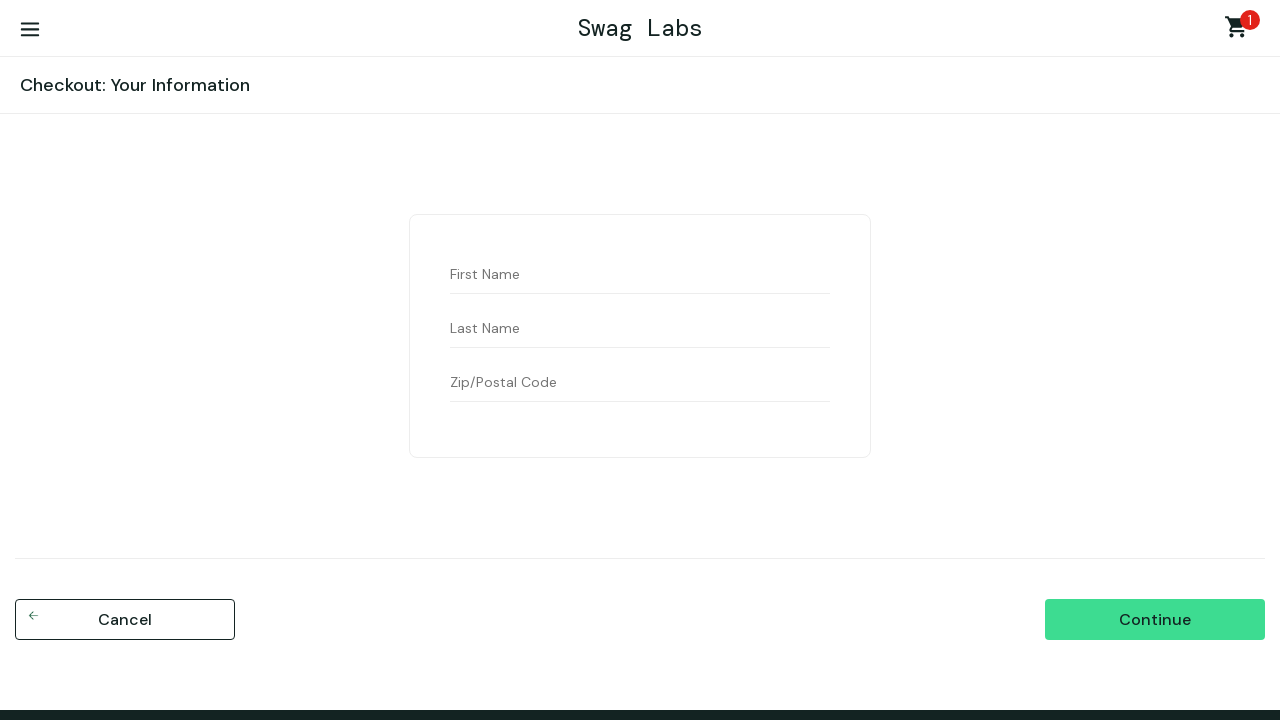

Left postal code field empty on [data-test='postalCode']
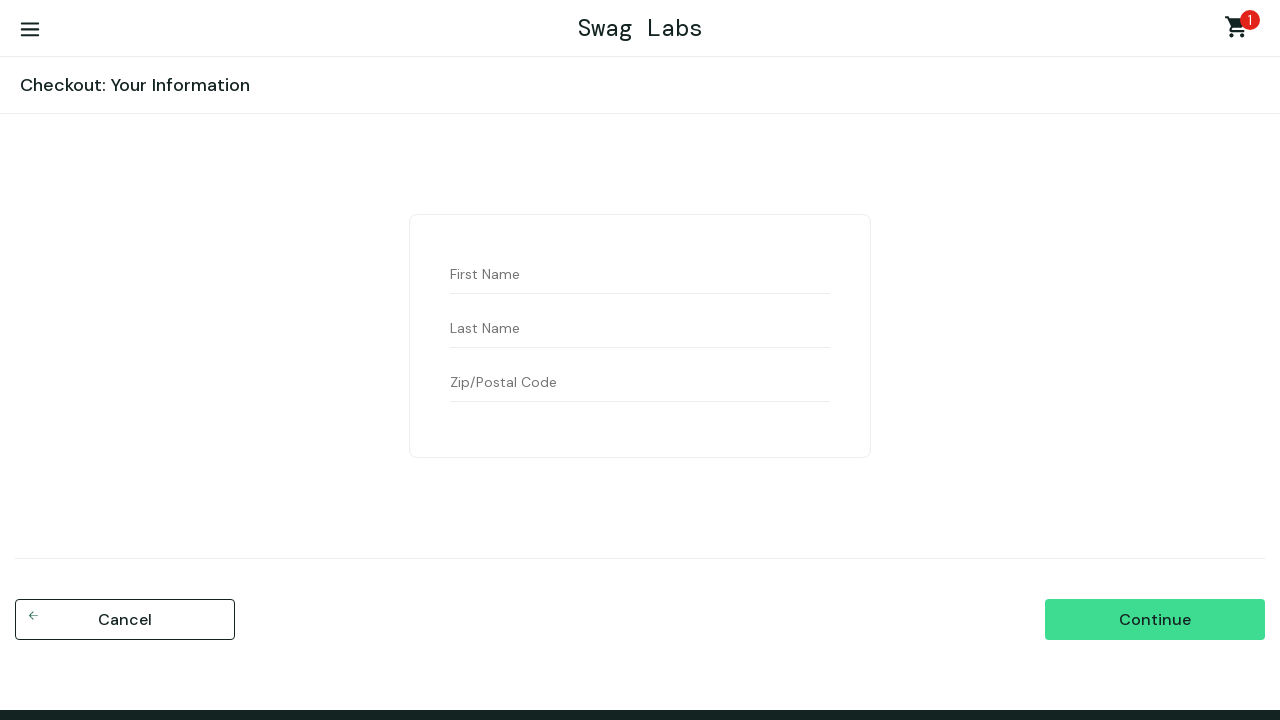

Clicked continue button with empty form fields at (1155, 620) on [data-test='continue']
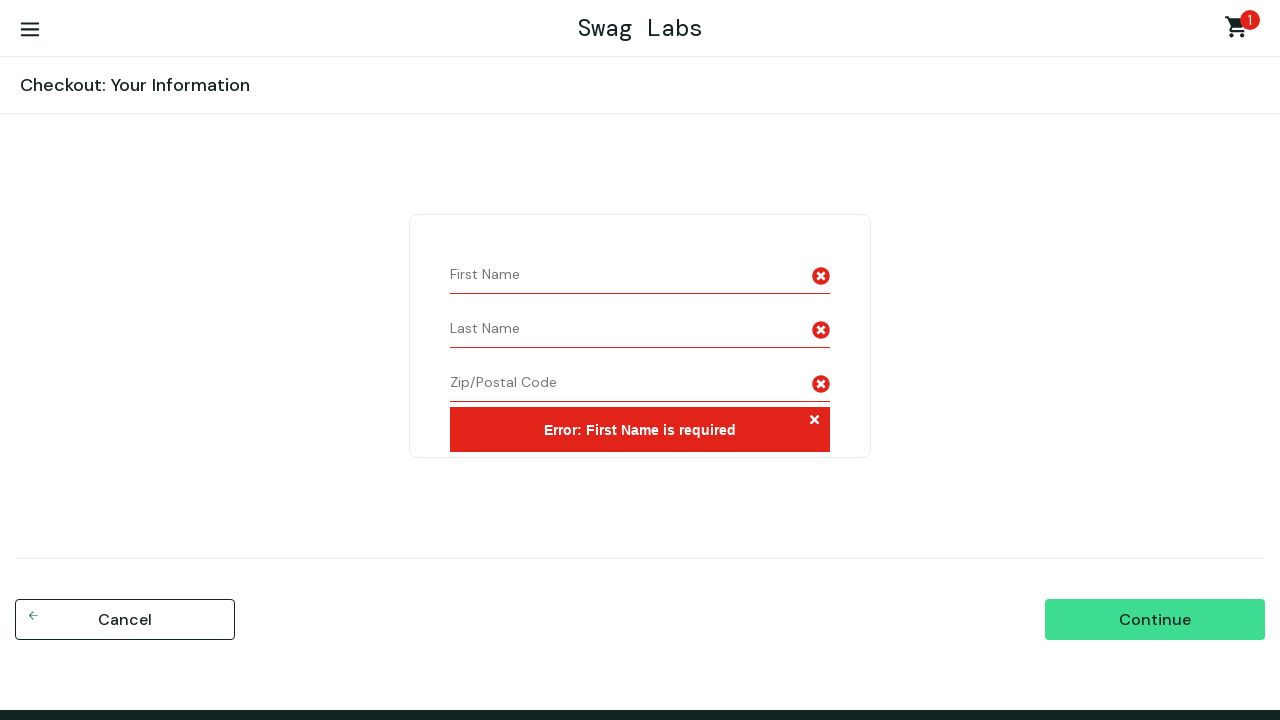

Validation error message appeared on the form
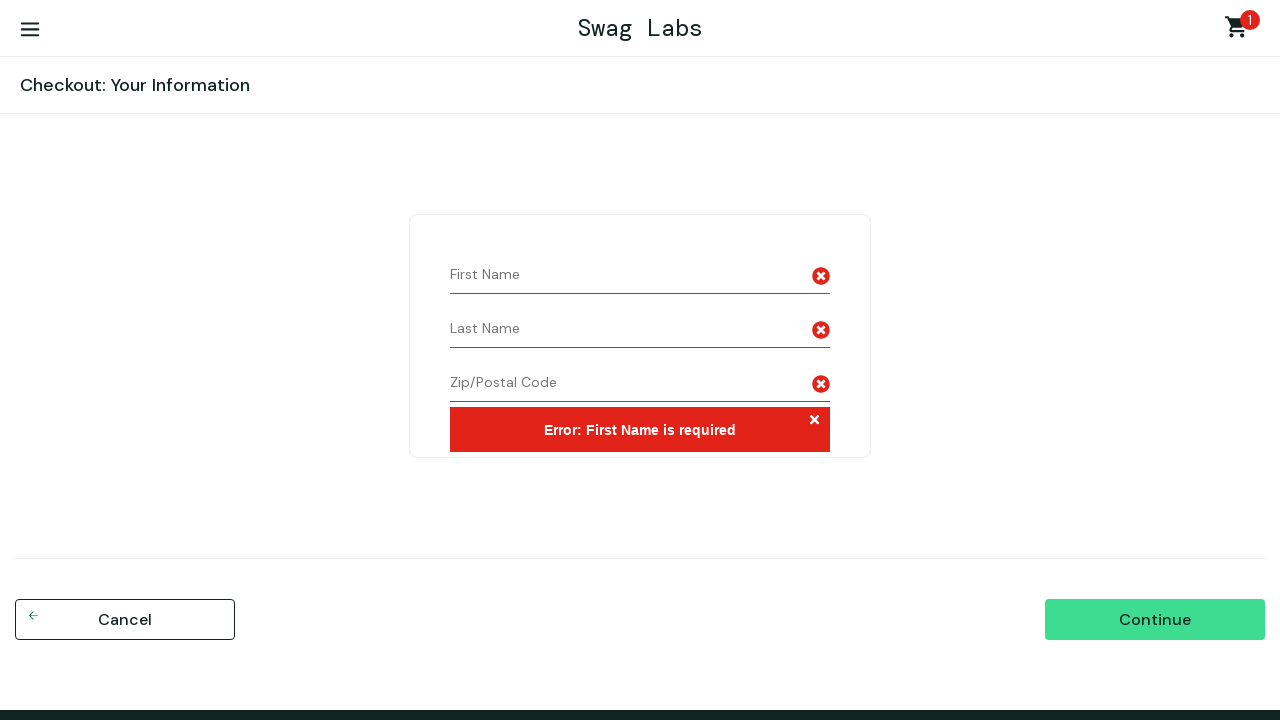

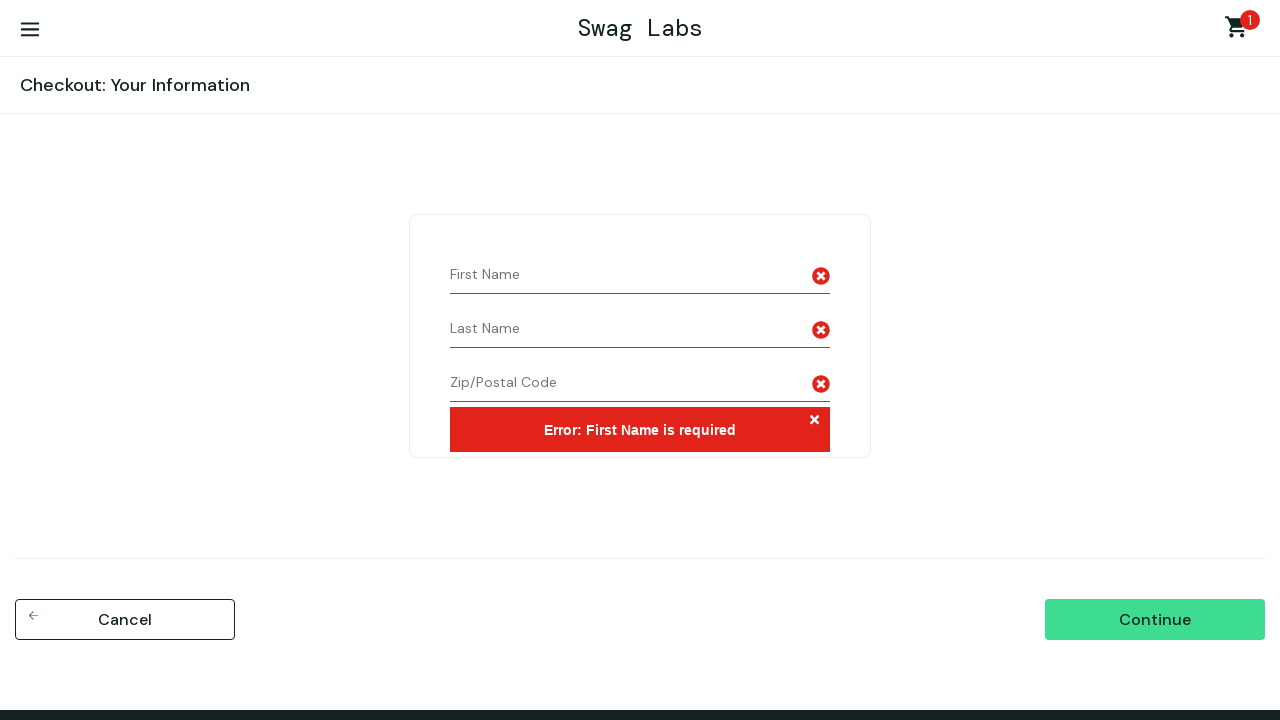